Tests filtering to display only active (uncompleted) todo items.

Starting URL: https://demo.playwright.dev/todomvc

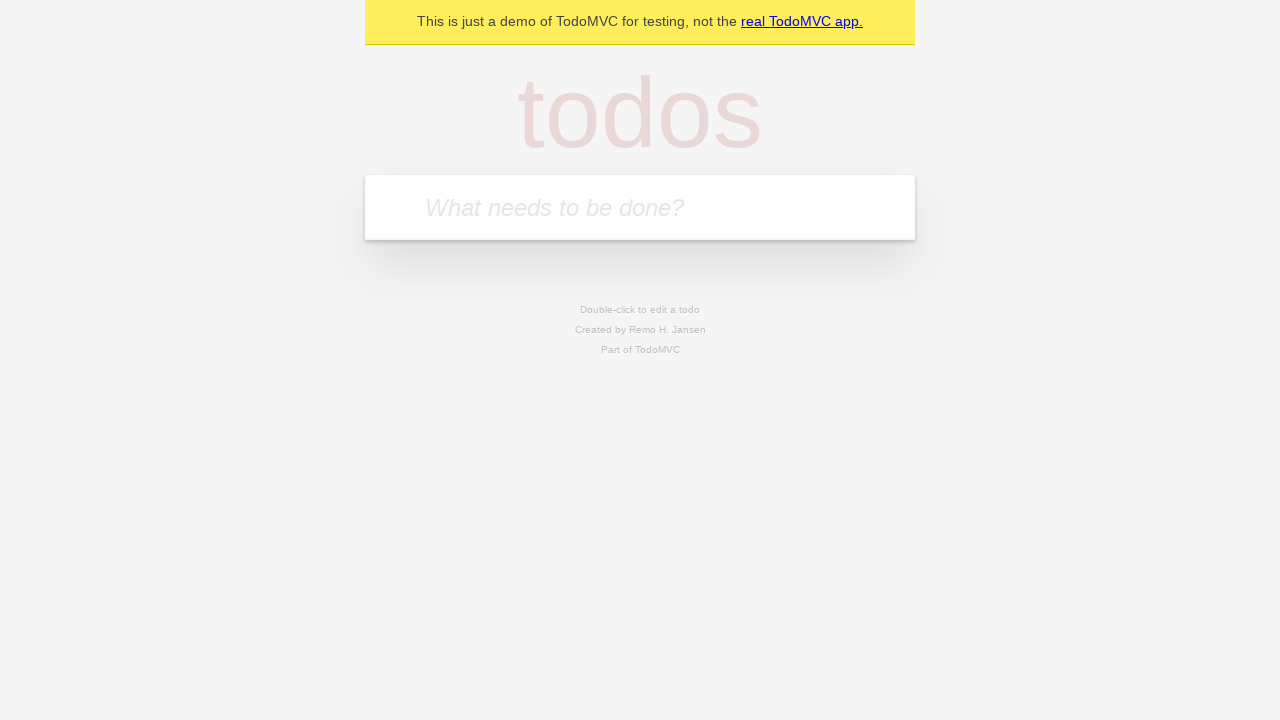

Filled new todo input with 'buy some cheese' on .new-todo
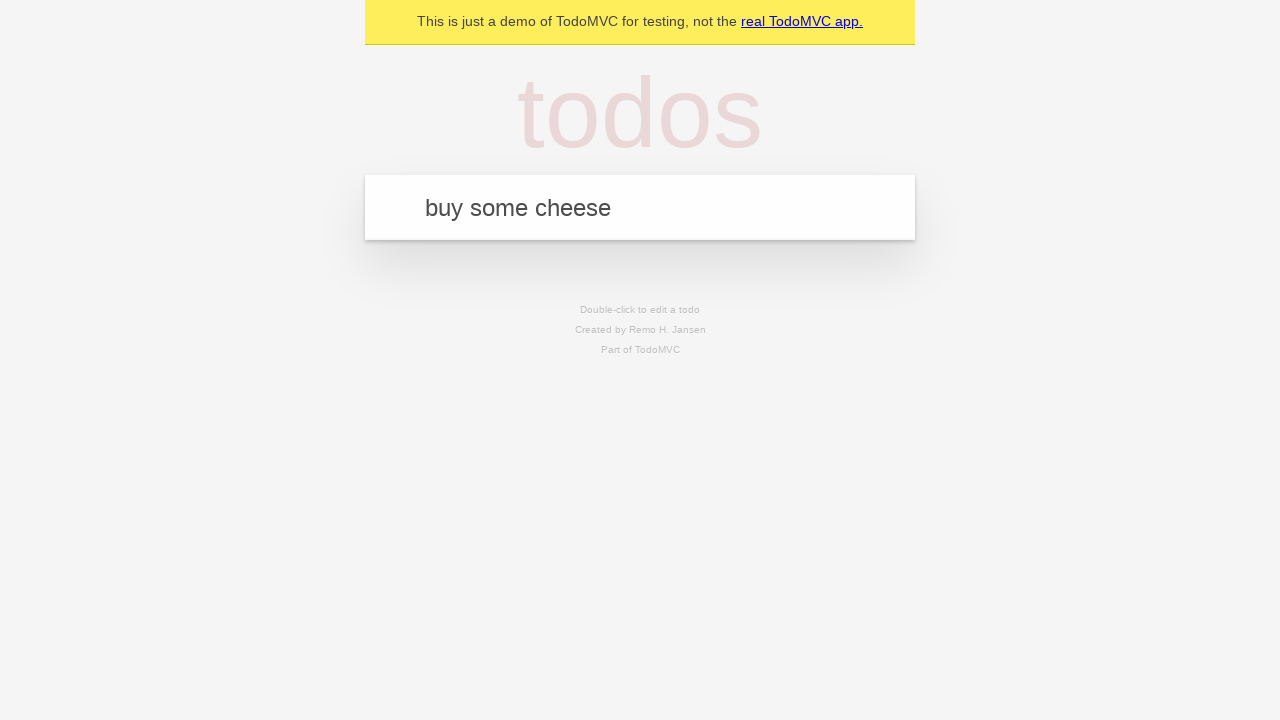

Pressed Enter to add first todo item on .new-todo
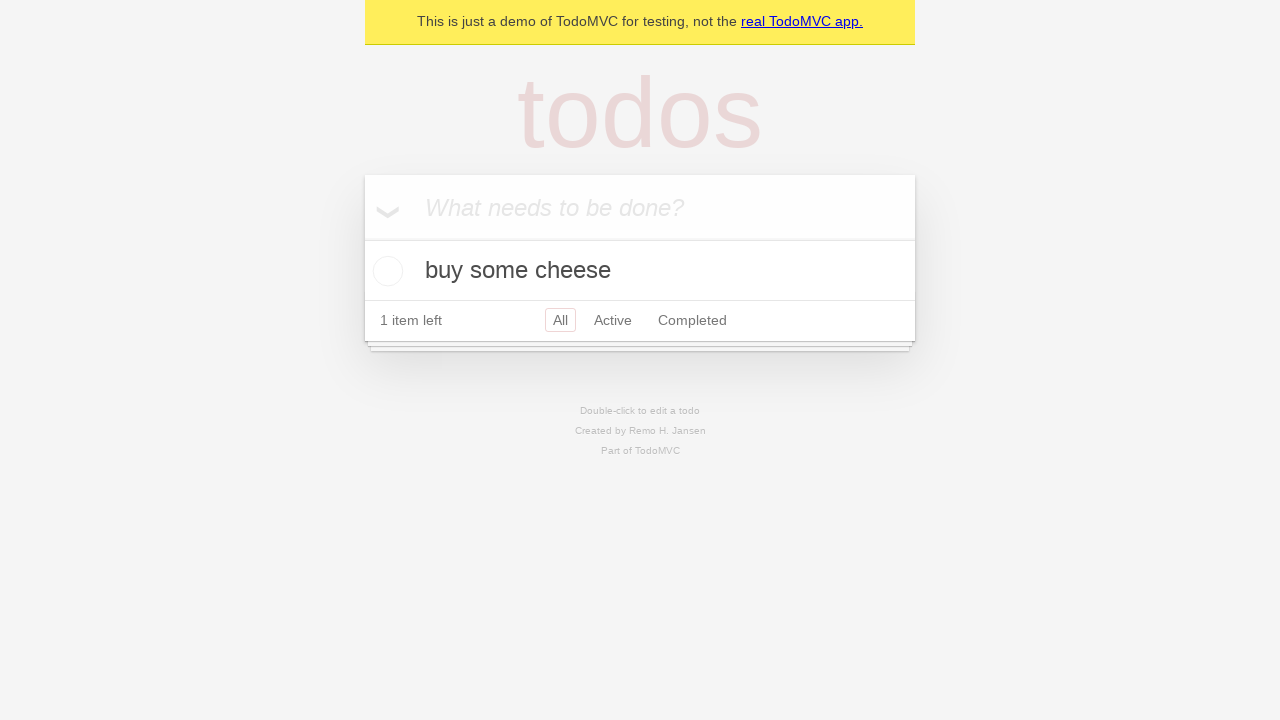

Filled new todo input with 'feed the cat' on .new-todo
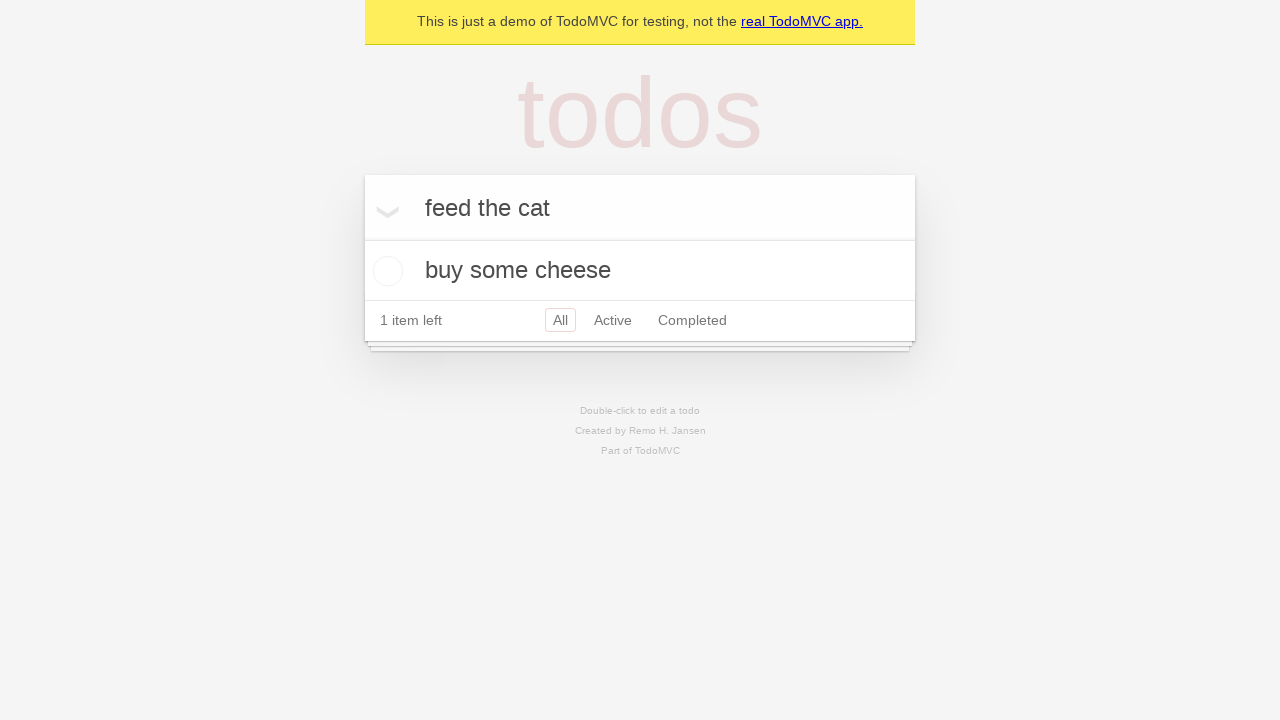

Pressed Enter to add second todo item on .new-todo
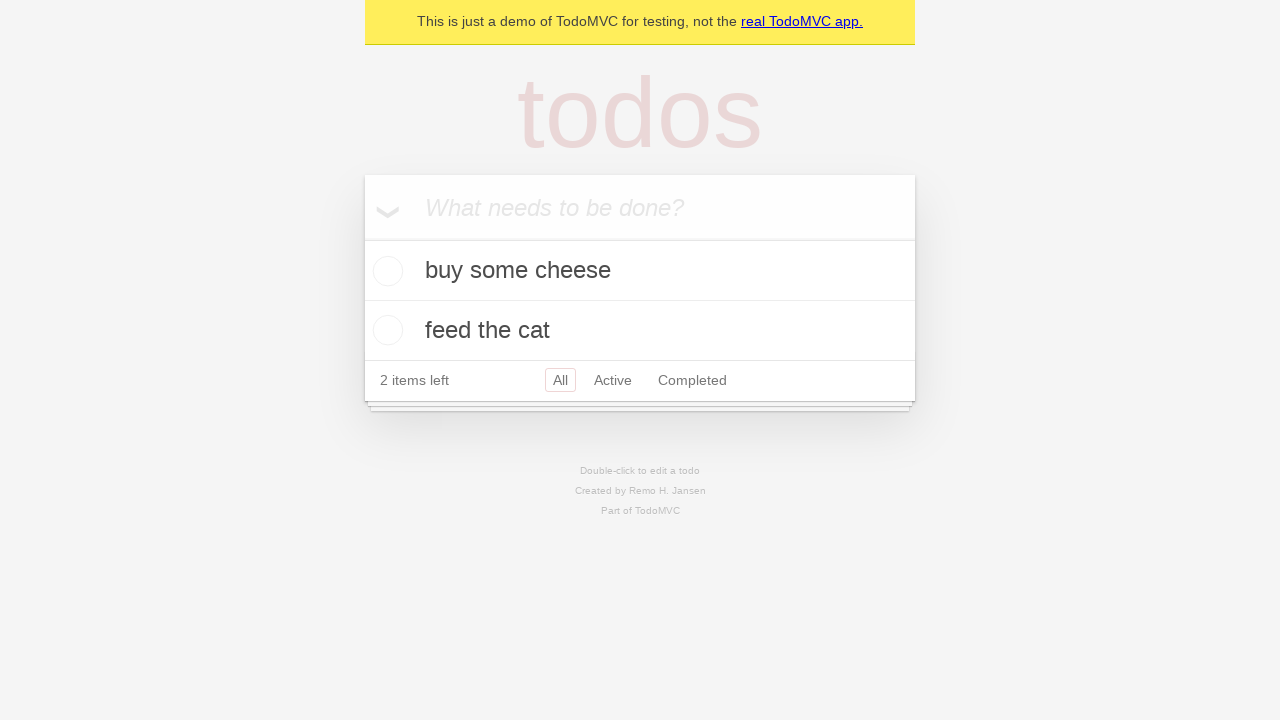

Filled new todo input with 'book a doctors appointment' on .new-todo
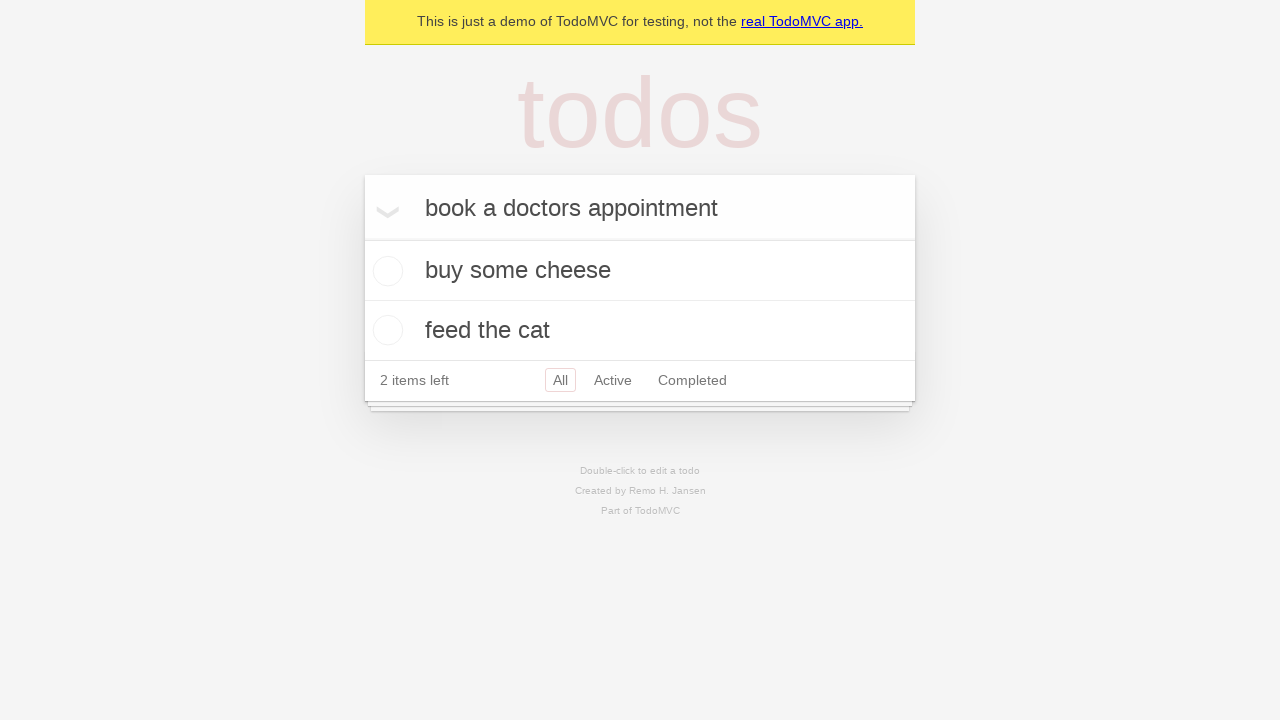

Pressed Enter to add third todo item on .new-todo
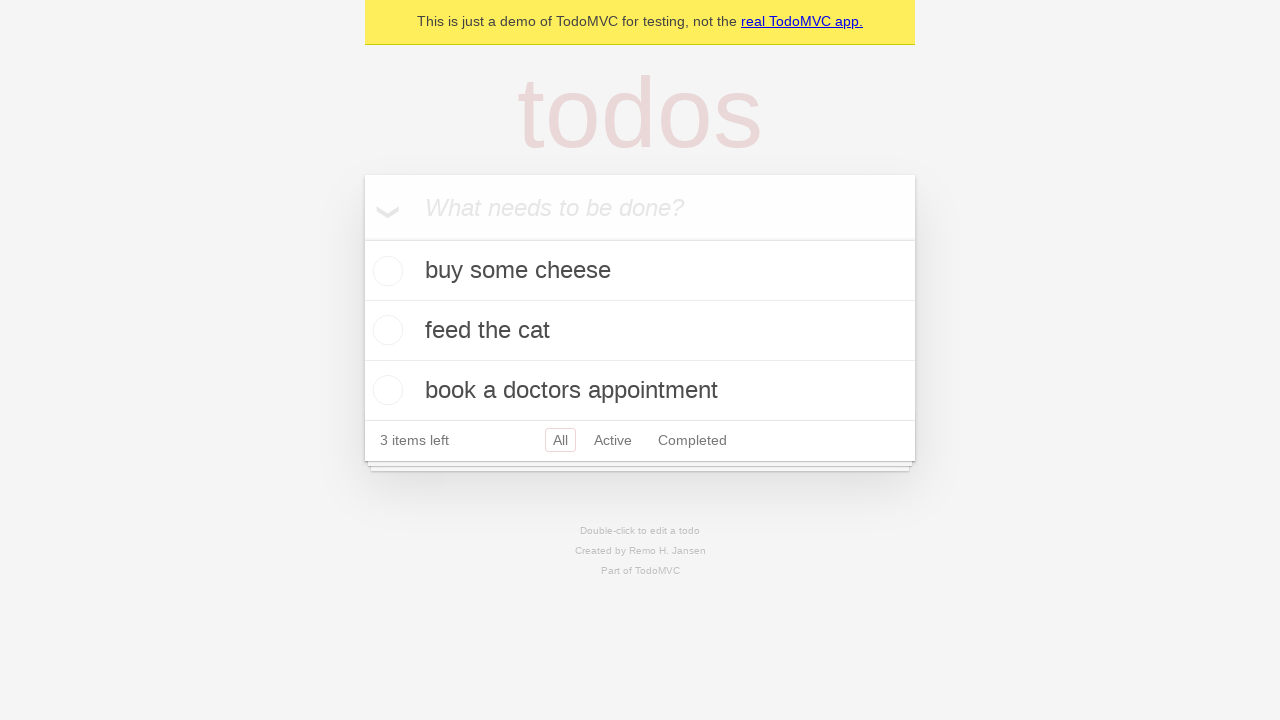

Waited for all three todo items to be rendered
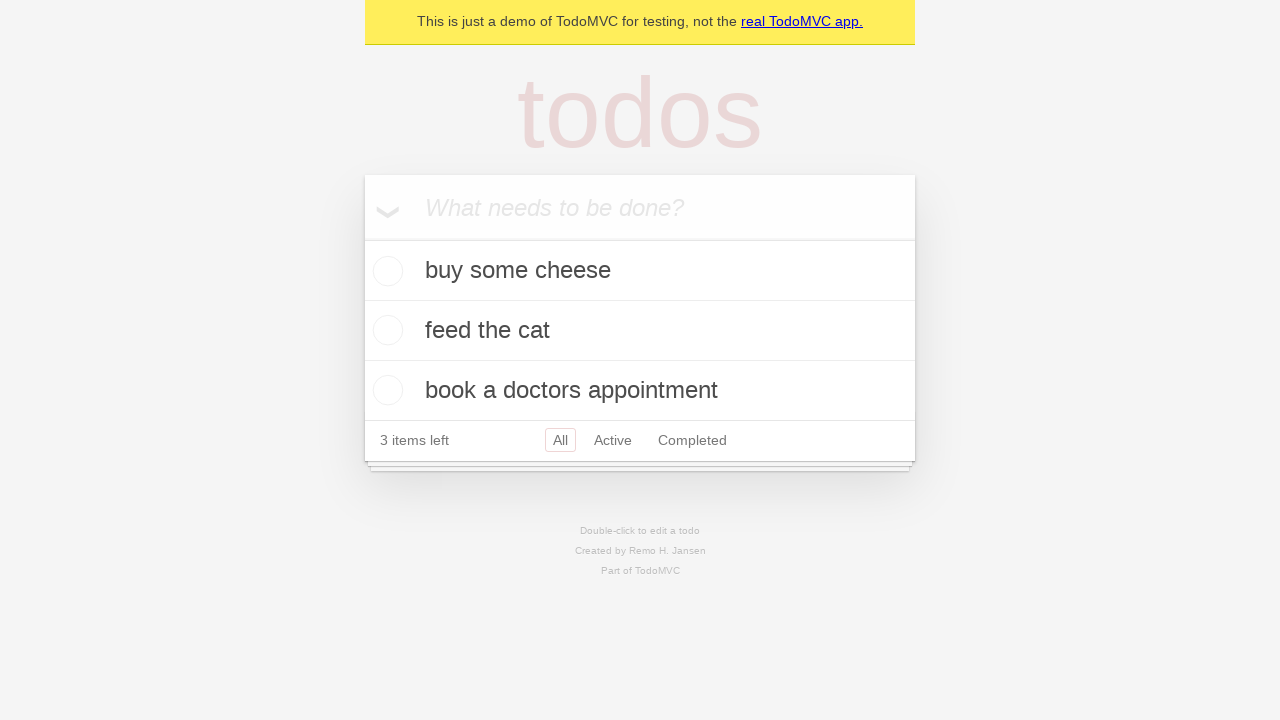

Checked the second todo item to mark it as completed at (385, 330) on .todo-list li .toggle >> nth=1
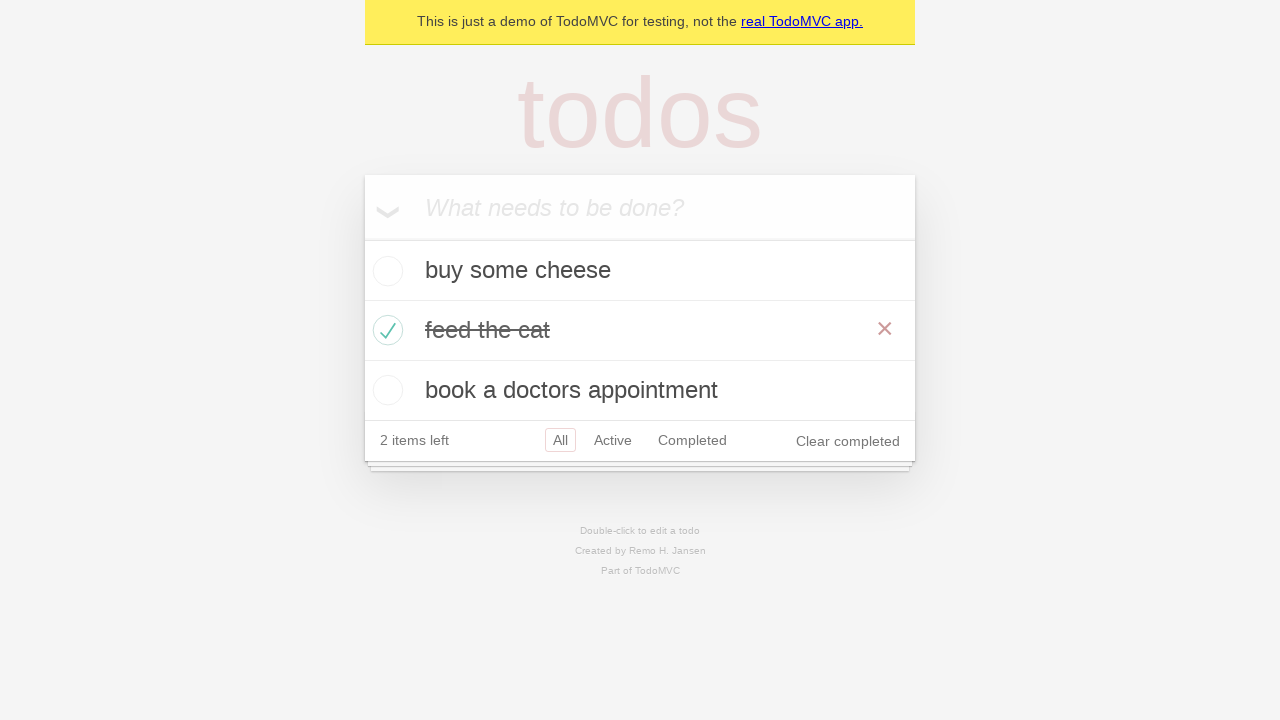

Clicked Active filter to display only active (uncompleted) items at (613, 440) on .filters >> text=Active
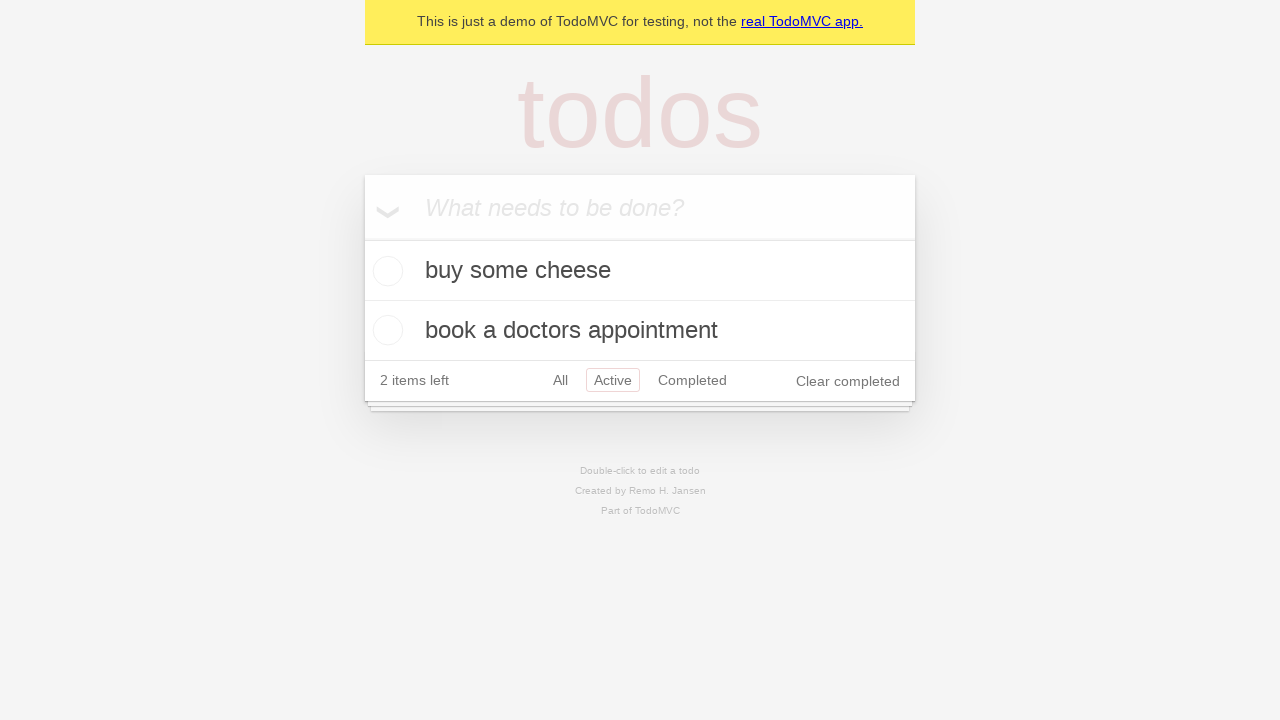

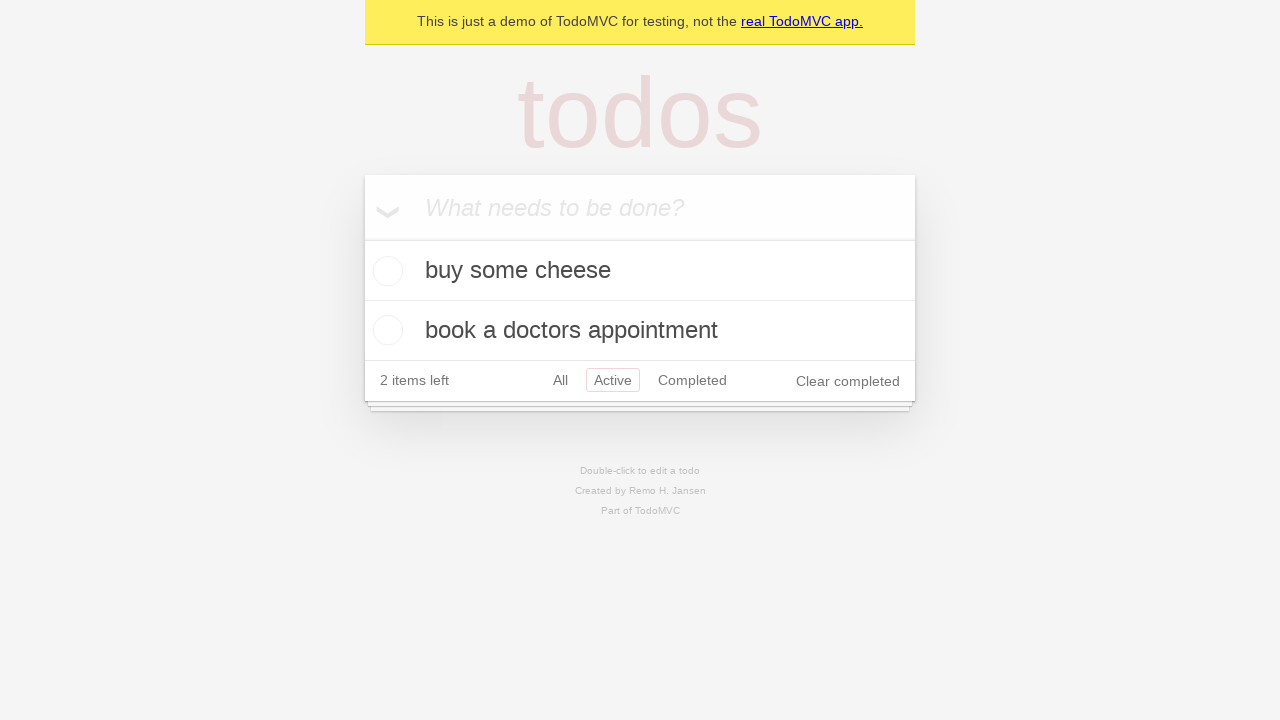